Tests JavaScript confirm alert handling by clicking a button to trigger a confirm dialog, dismissing it, and verifying the cancel result message

Starting URL: https://automationfc.github.io/basic-form/index.html

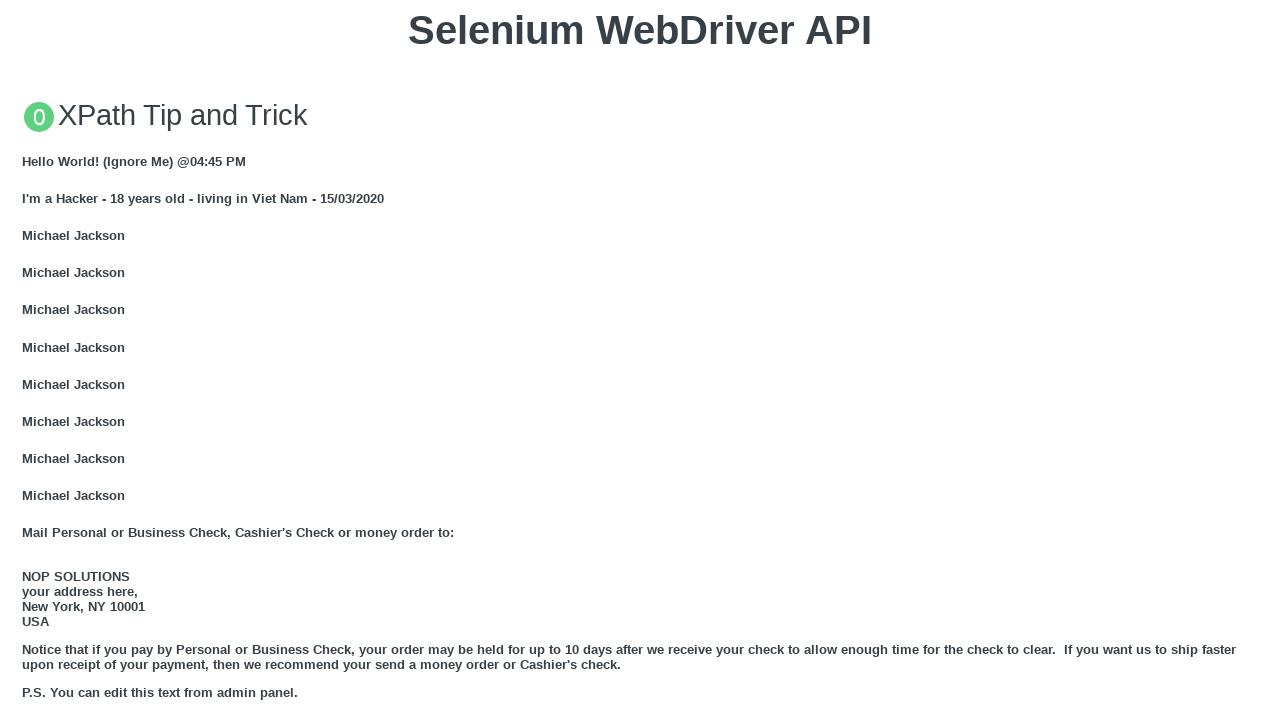

Set up dialog handler to dismiss confirm dialog
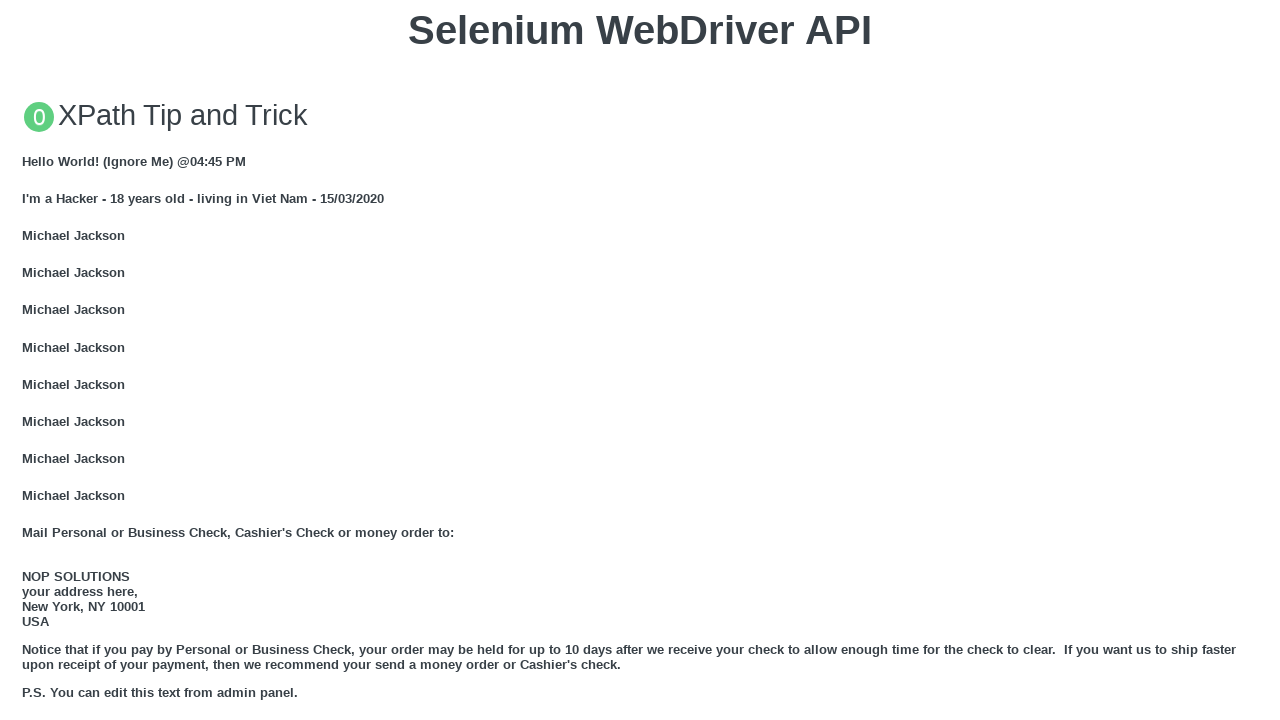

Clicked button to trigger JS Confirm dialog at (640, 360) on xpath=//button[text()='Click for JS Confirm']
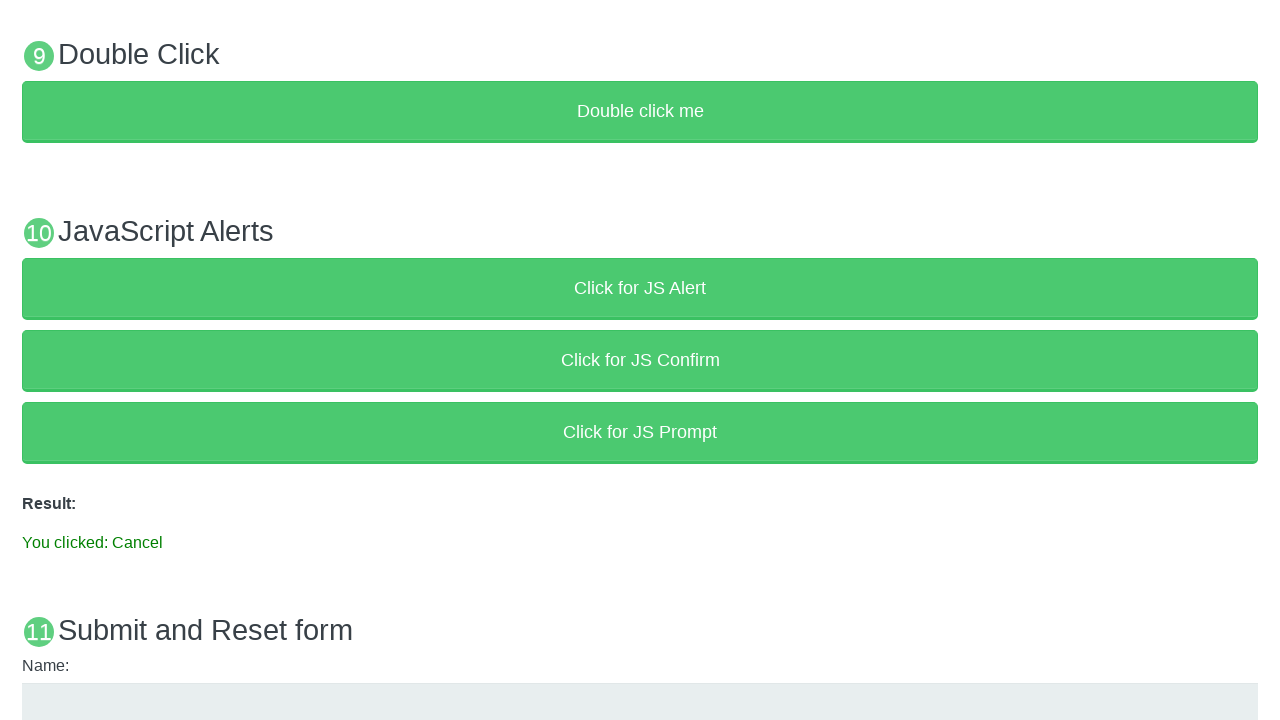

Confirmed that result message appears after dismissing confirm dialog
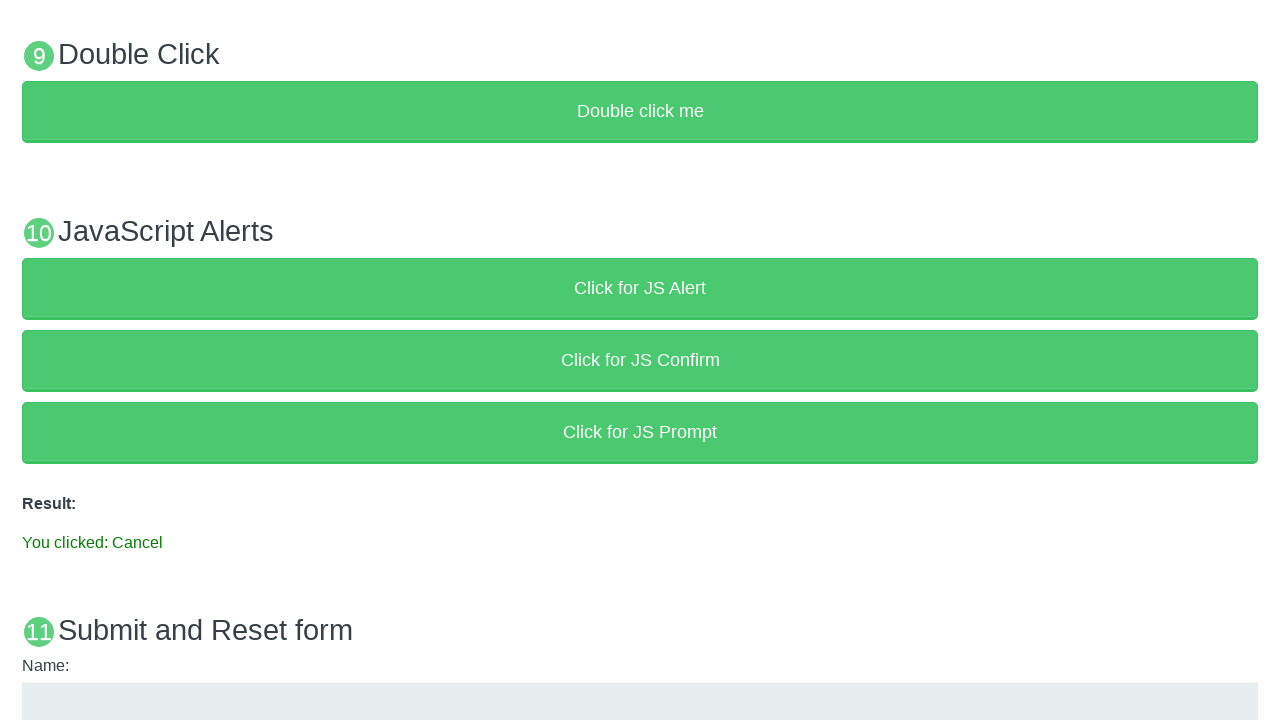

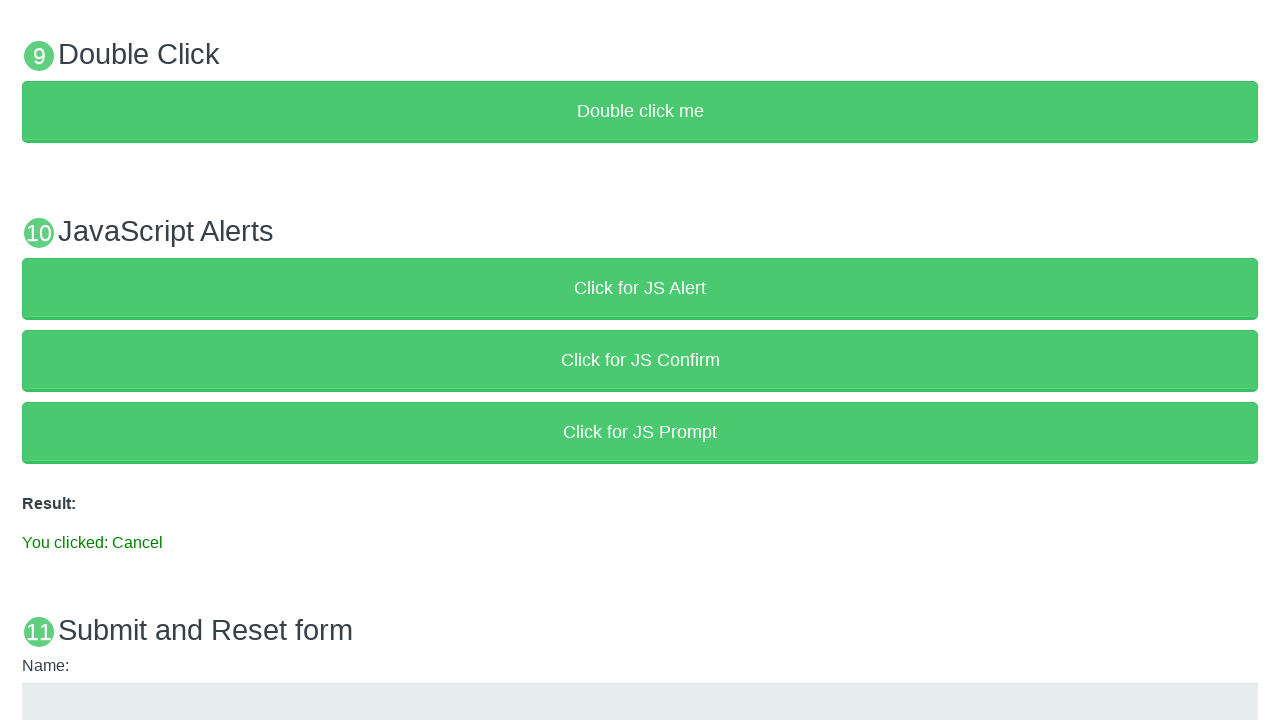